Tests navigation to the registration page by clicking the registration link from the homepage and verifying the URL changes to the registration page.

Starting URL: https://qa.koel.app/

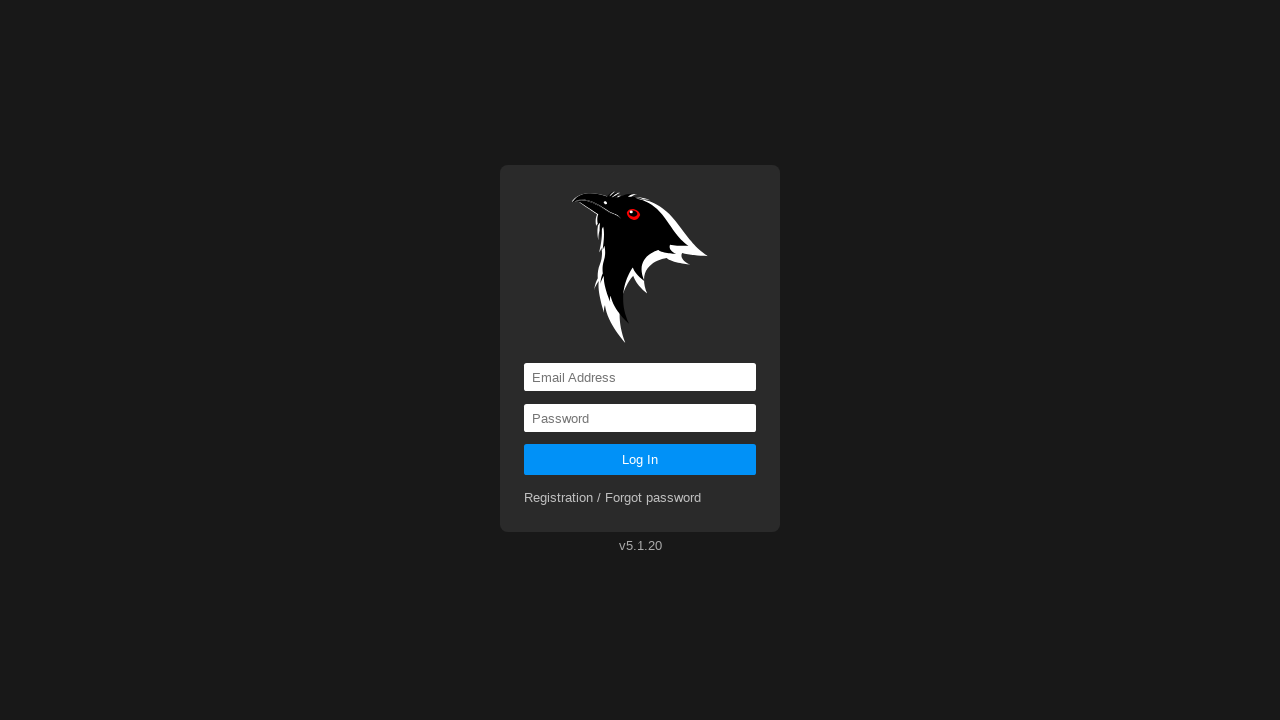

Clicked on the registration link at (613, 498) on a[href='registration']
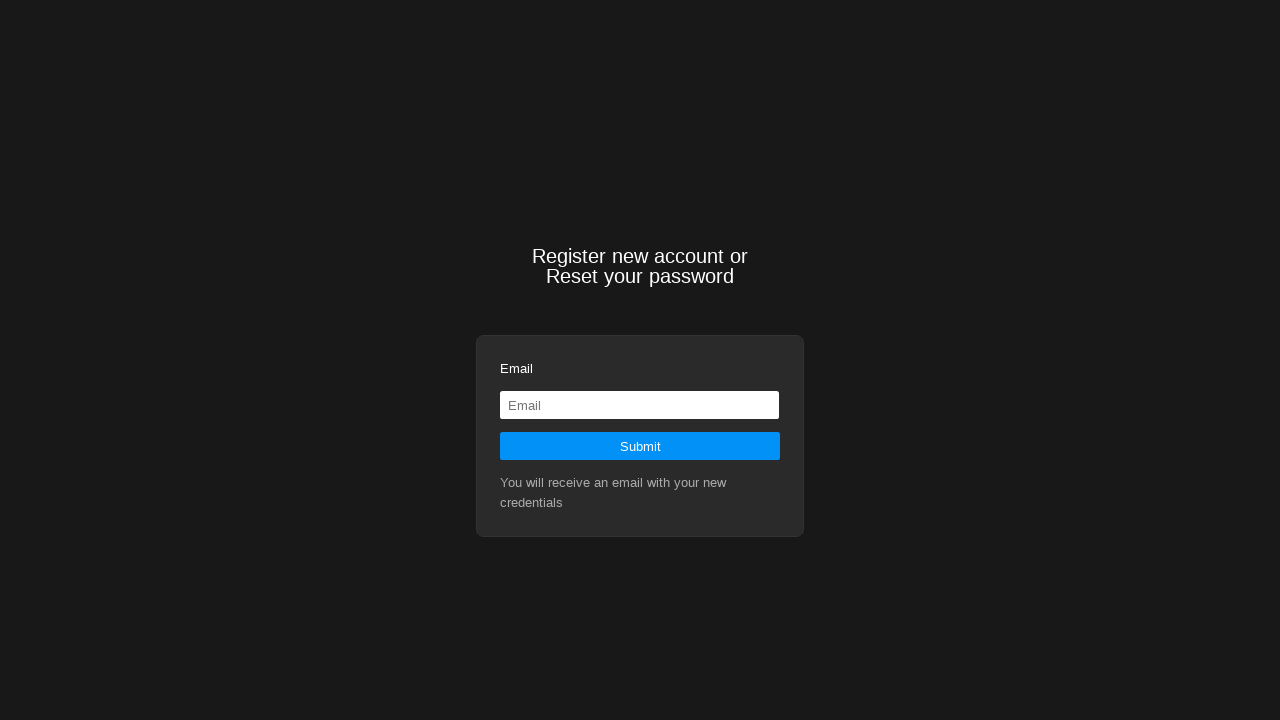

Navigation to registration page completed, URL verified as https://qa.koel.app/registration
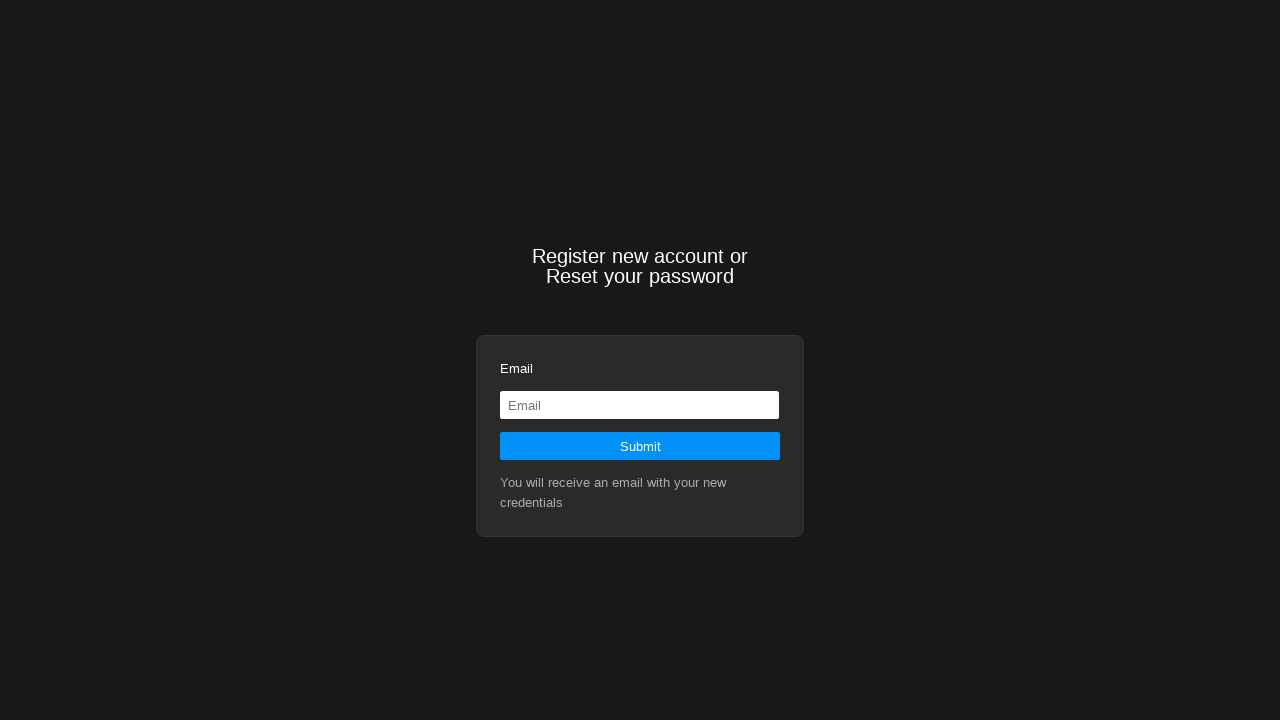

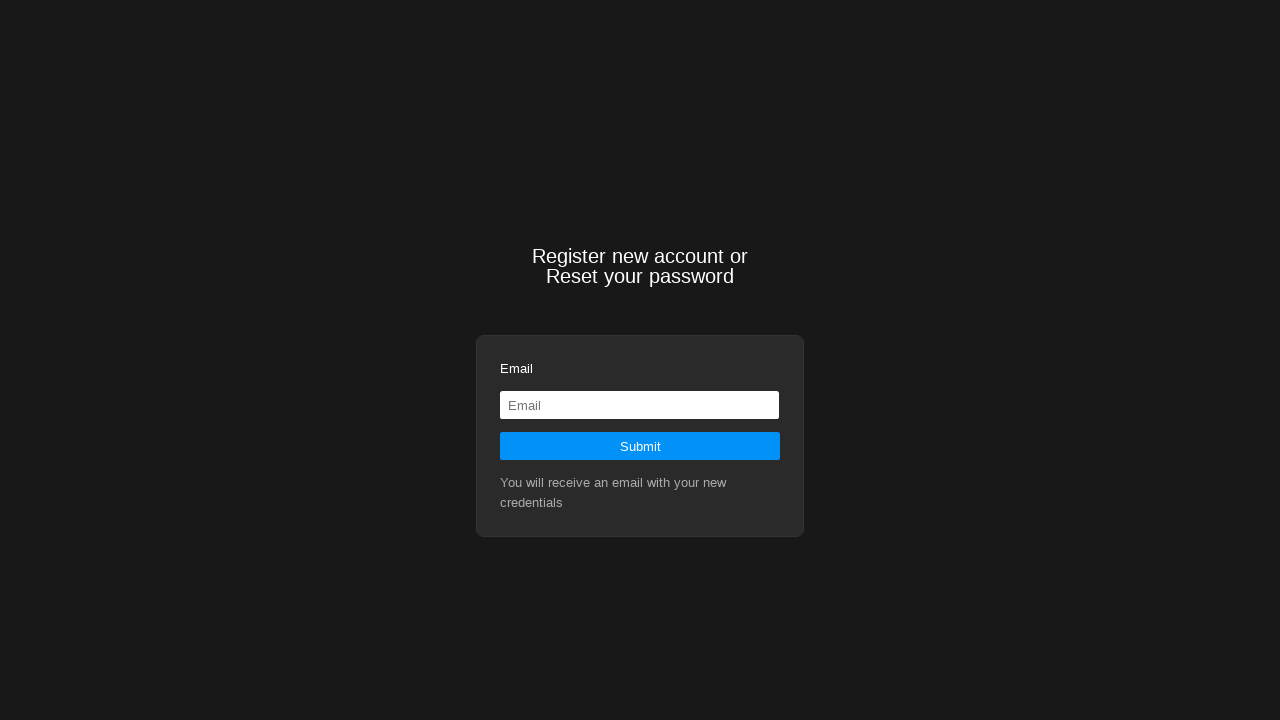